Tests a registration form by filling in first name, last name, and email fields, then submitting and verifying successful registration message

Starting URL: http://suninjuly.github.io/registration1.html

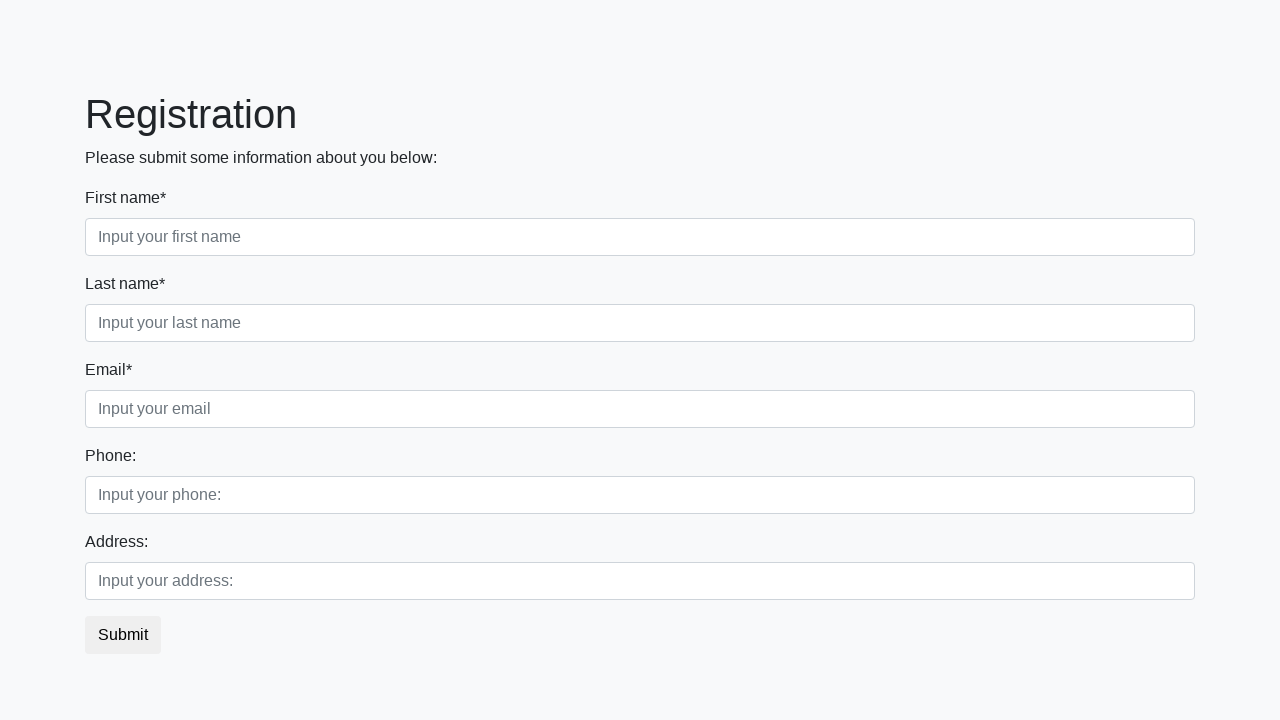

Navigated to registration form page
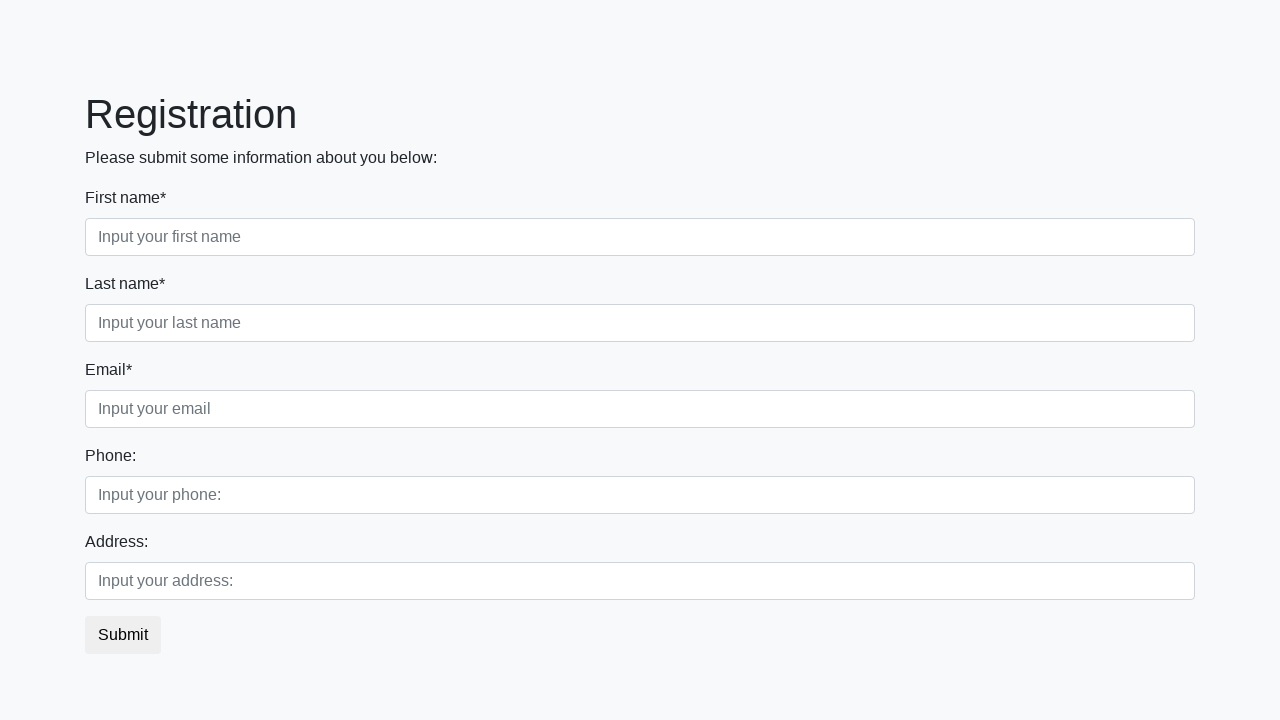

Filled first name field with 'Piter' on //input[@placeholder="Input your first name"]
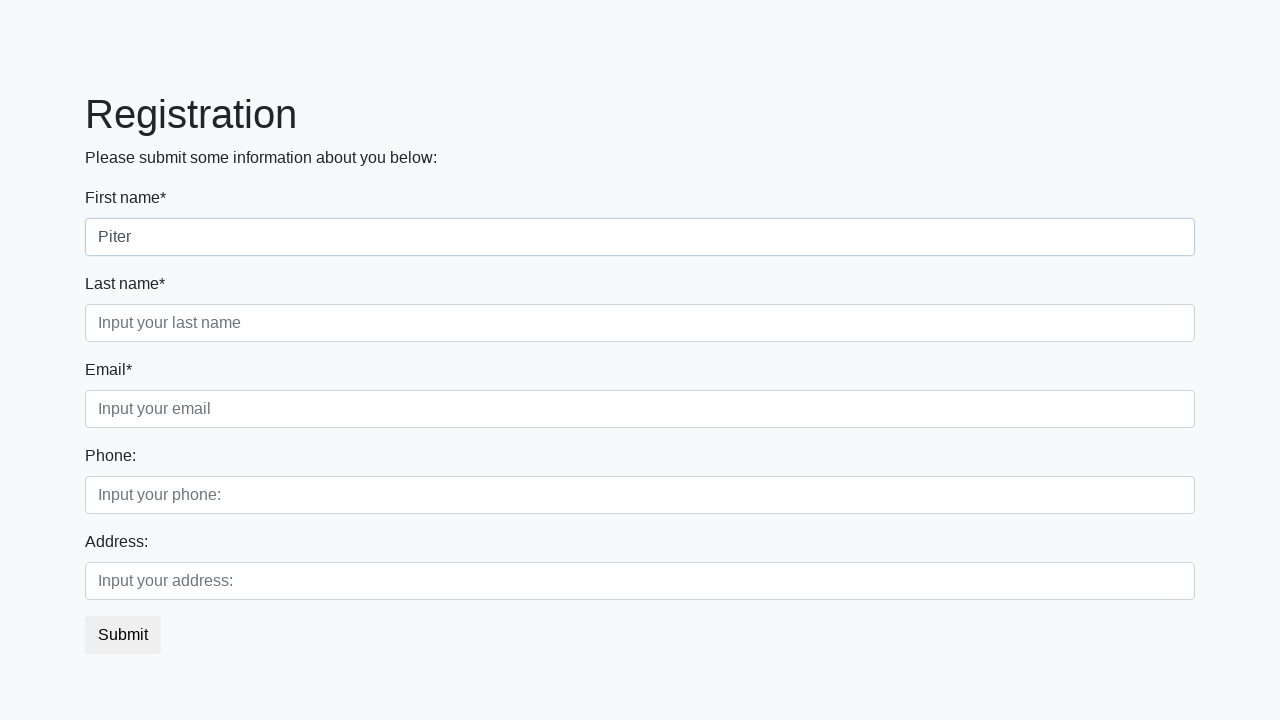

Filled last name field with 'Parker' on //input[@placeholder="Input your last name"]
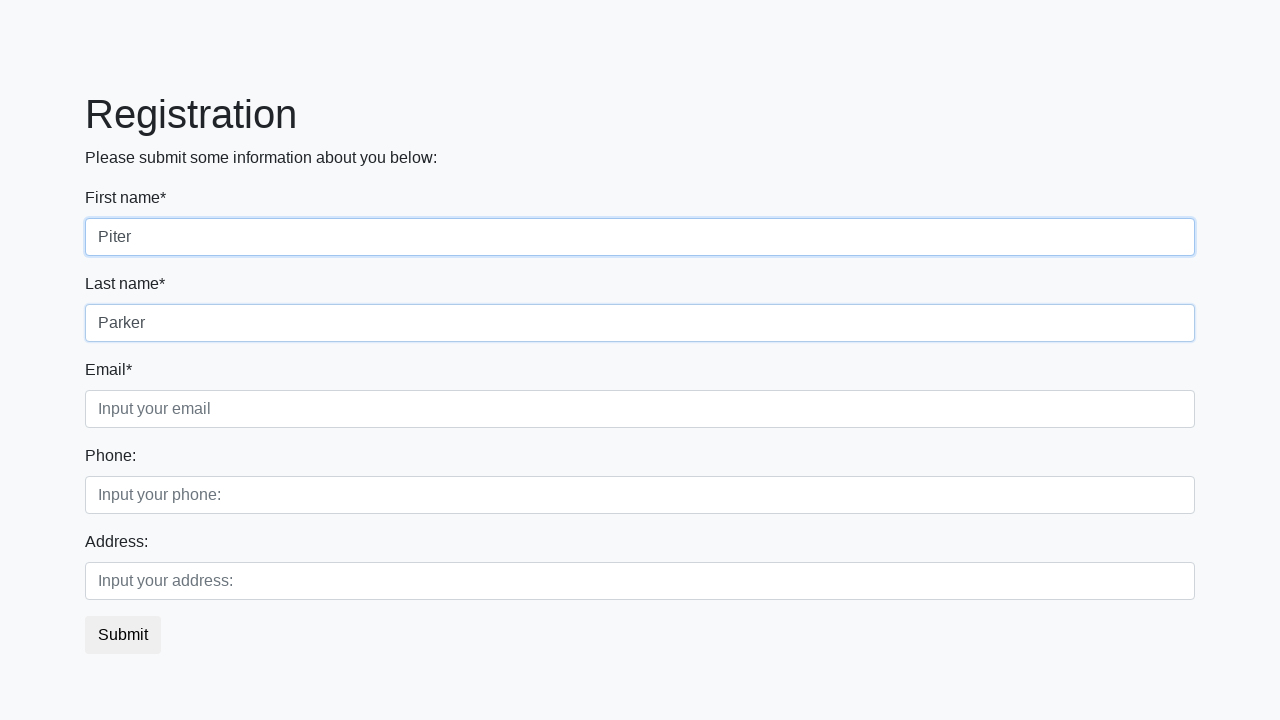

Filled email field with '555@mail.ru' on //input[@placeholder="Input your email"]
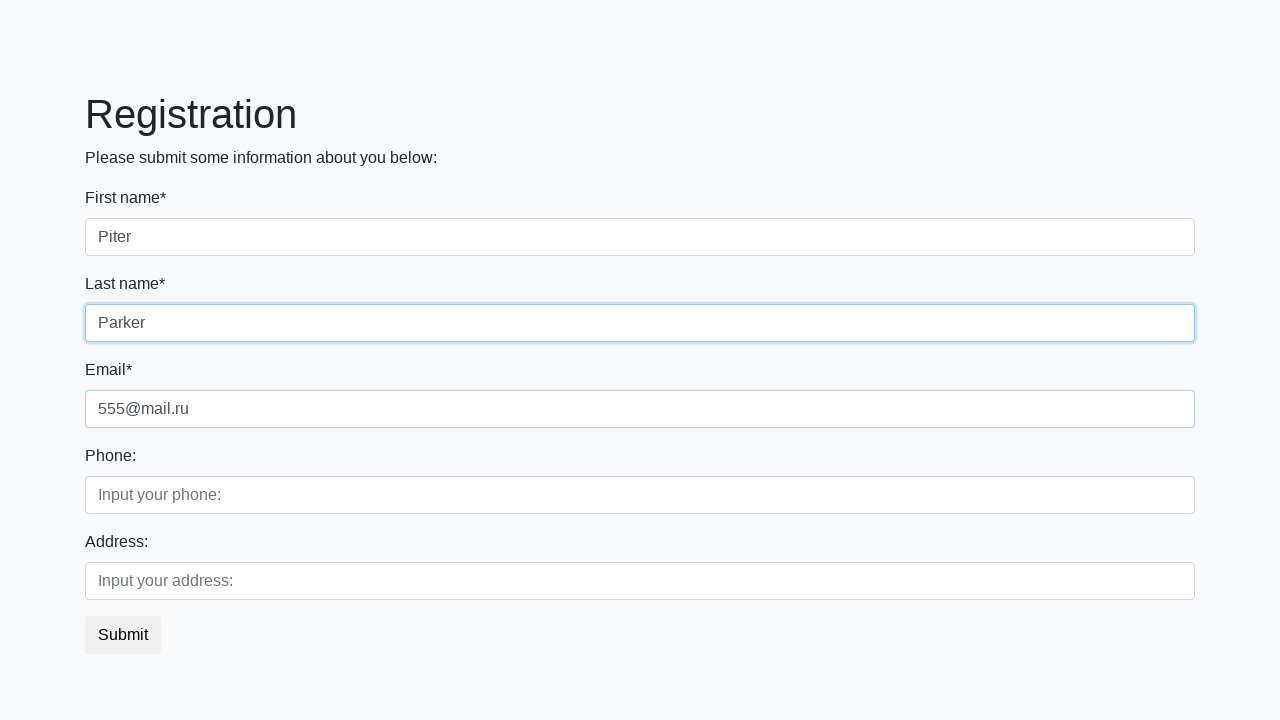

Clicked submit button to register at (123, 635) on xpath=//button[@class="btn btn-default"]
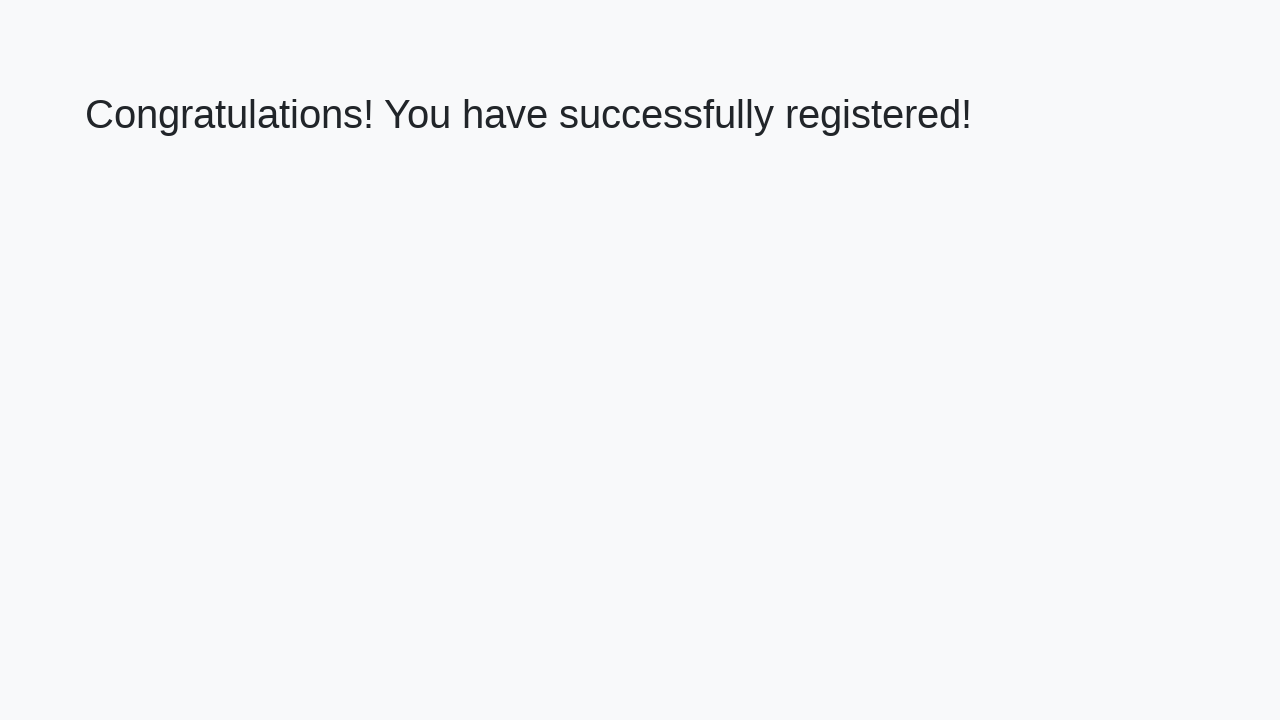

Success message heading loaded
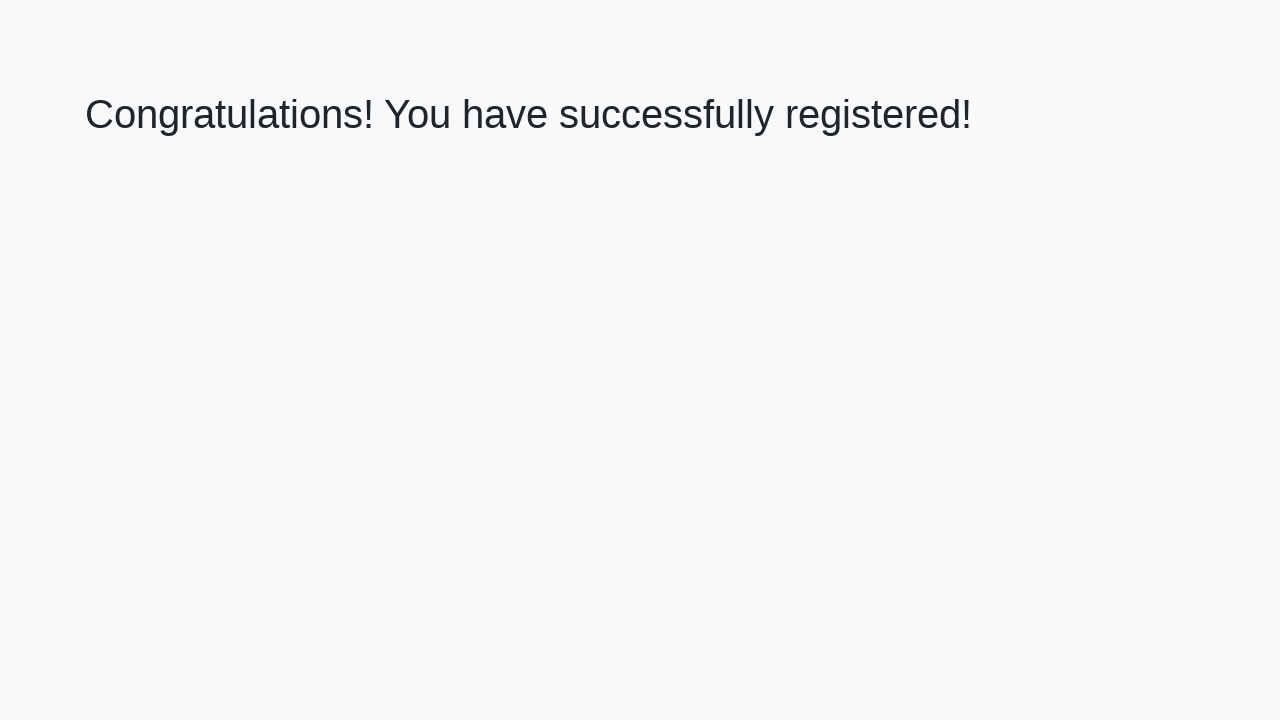

Retrieved success message: 'Congratulations! You have successfully registered!'
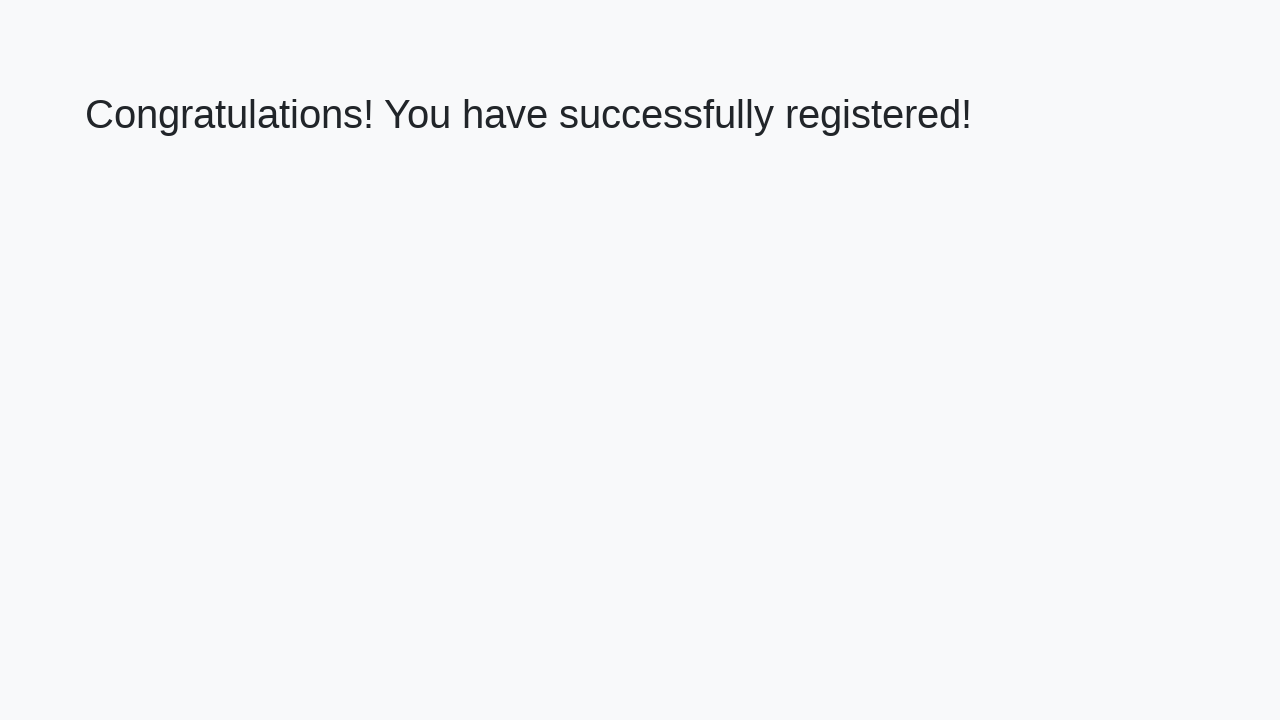

Verified registration success message is correct
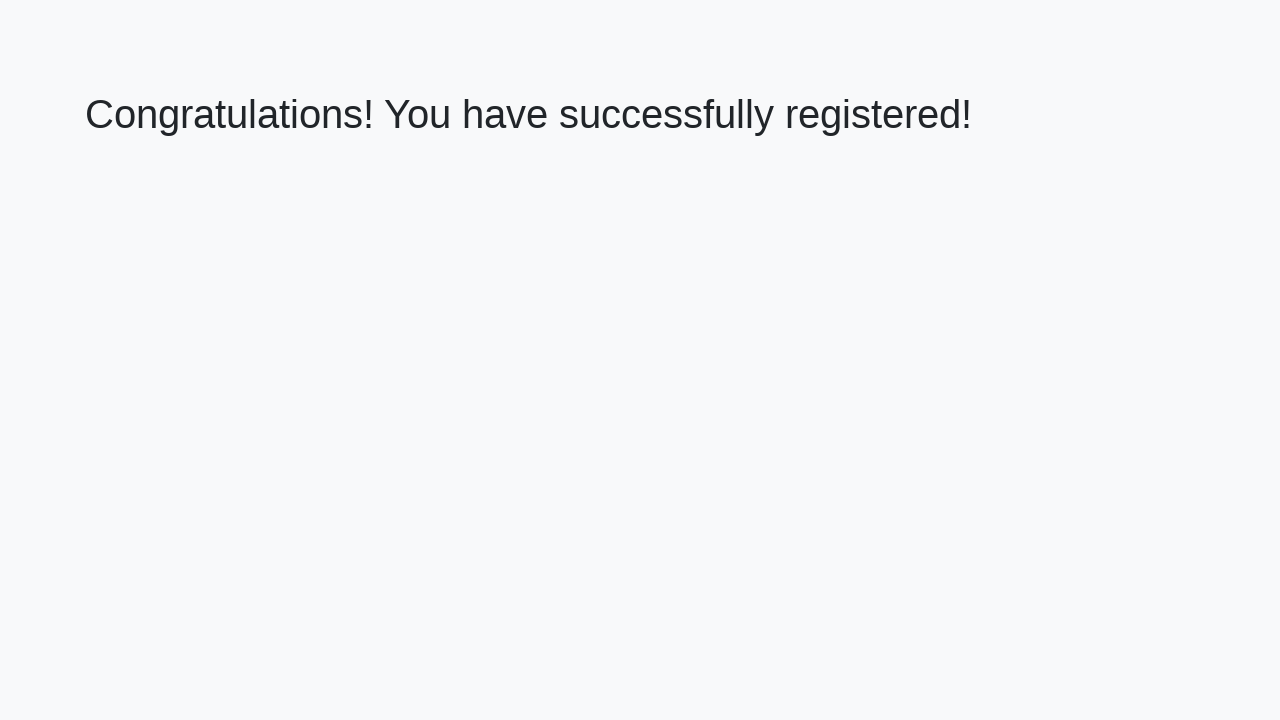

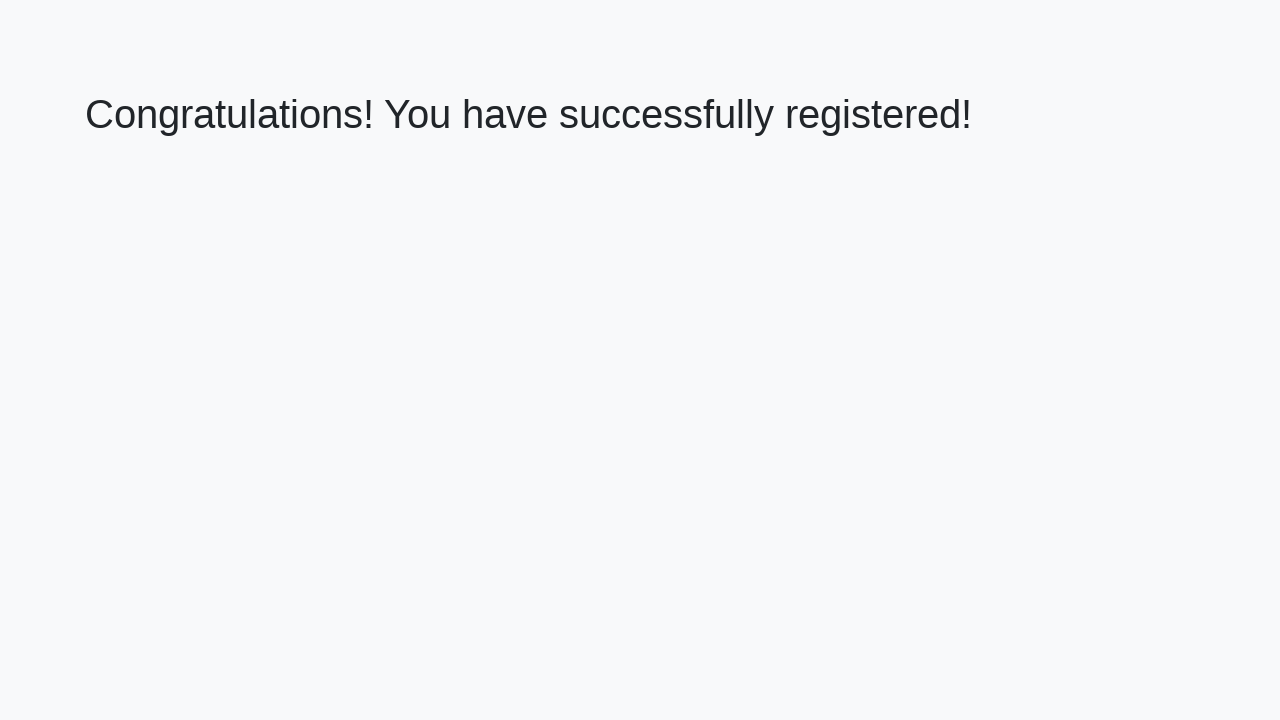